Tests AJAX functionality by clicking a button that triggers an asynchronous request and waiting for the success message to appear

Starting URL: http://uitestingplayground.com/ajax

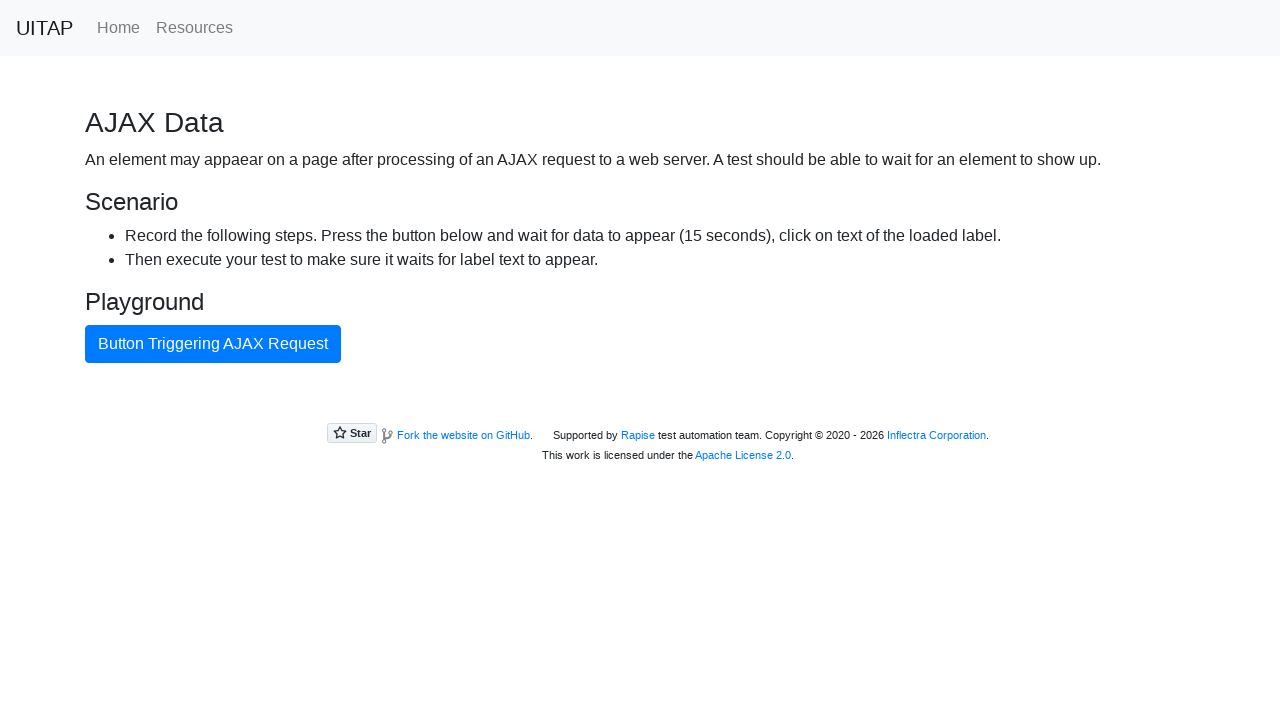

Clicked primary button to trigger AJAX request at (213, 344) on .btn-primary
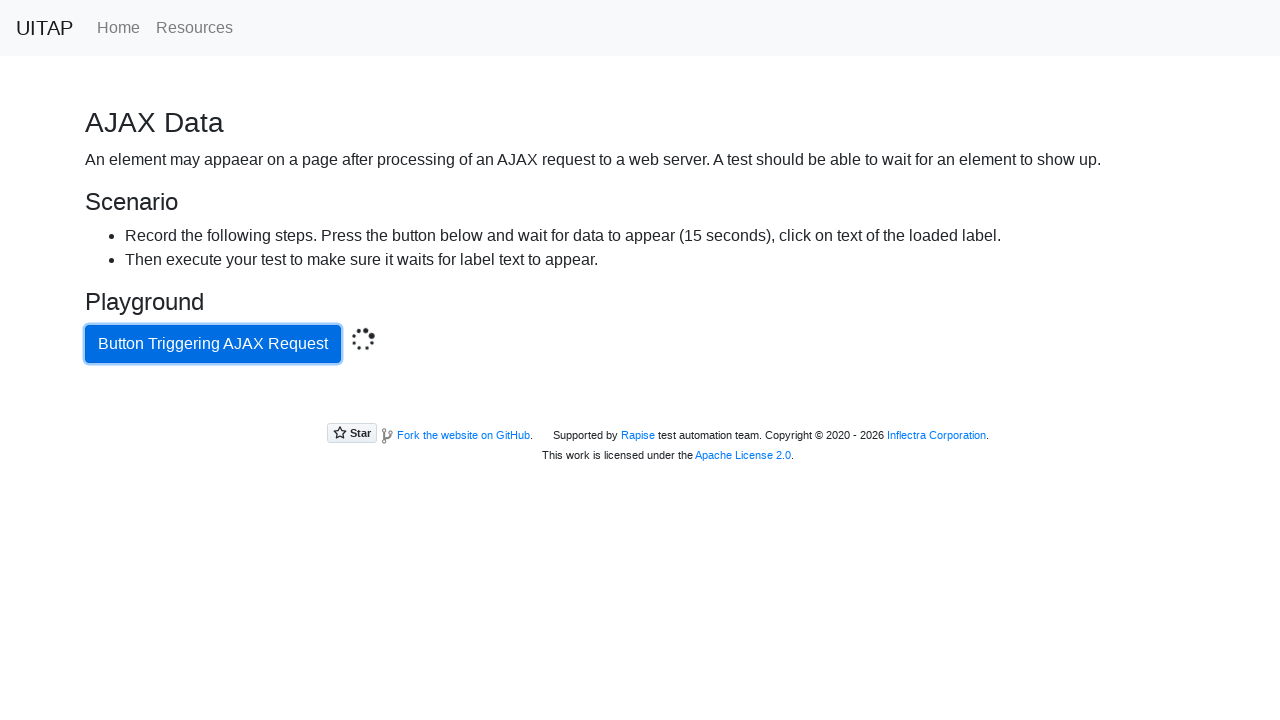

Success message appeared after AJAX response
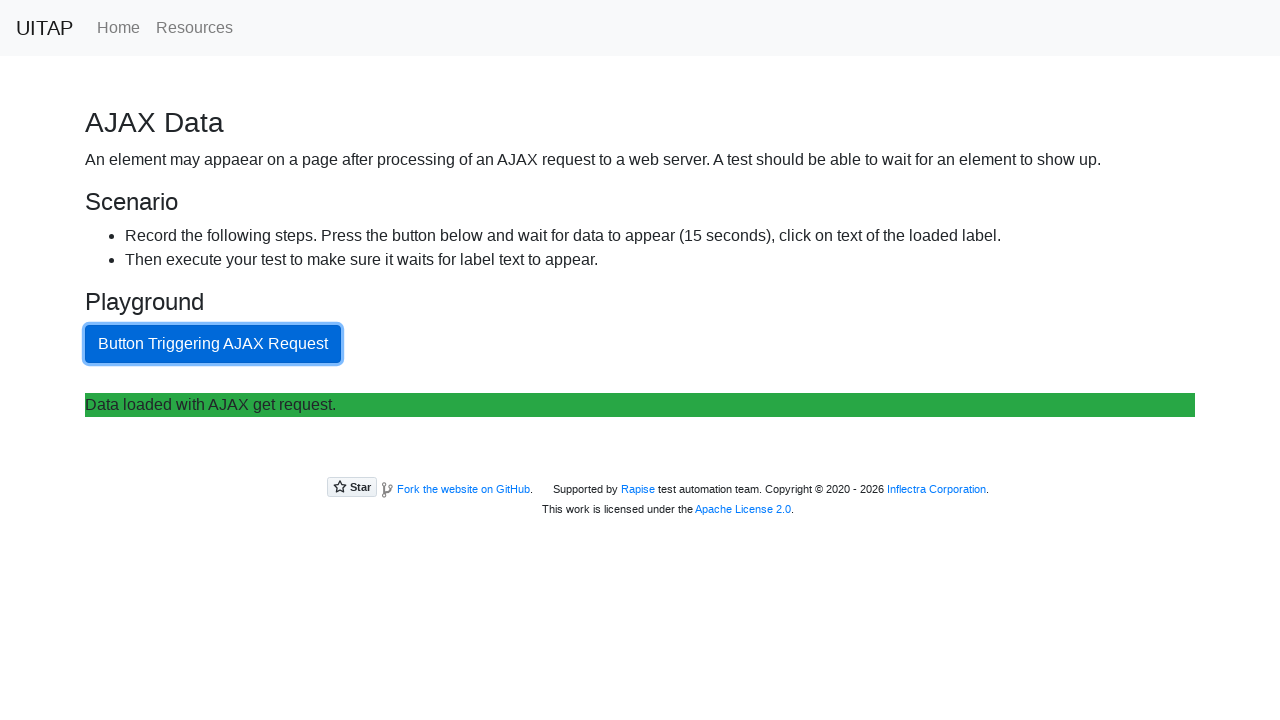

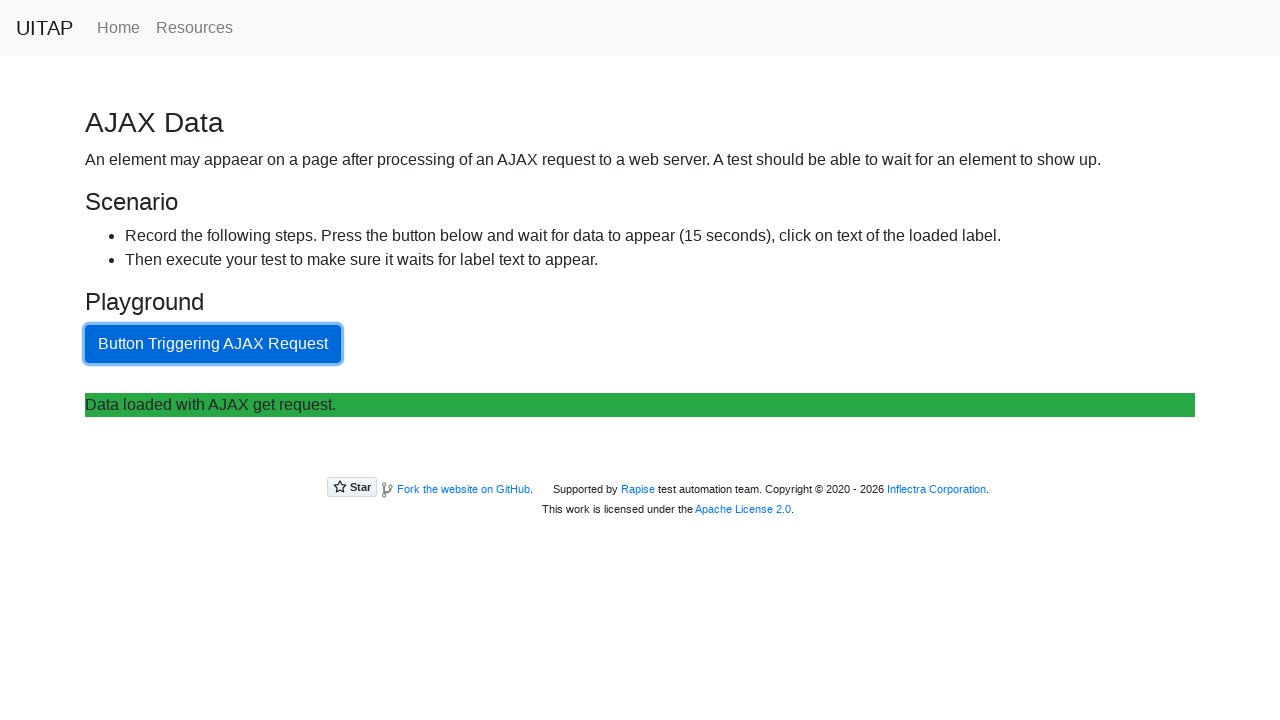